Tests clicking a link that opens a popup window on a public blog page, demonstrating the quit() method which closes all browser windows.

Starting URL: http://omayo.blogspot.com/

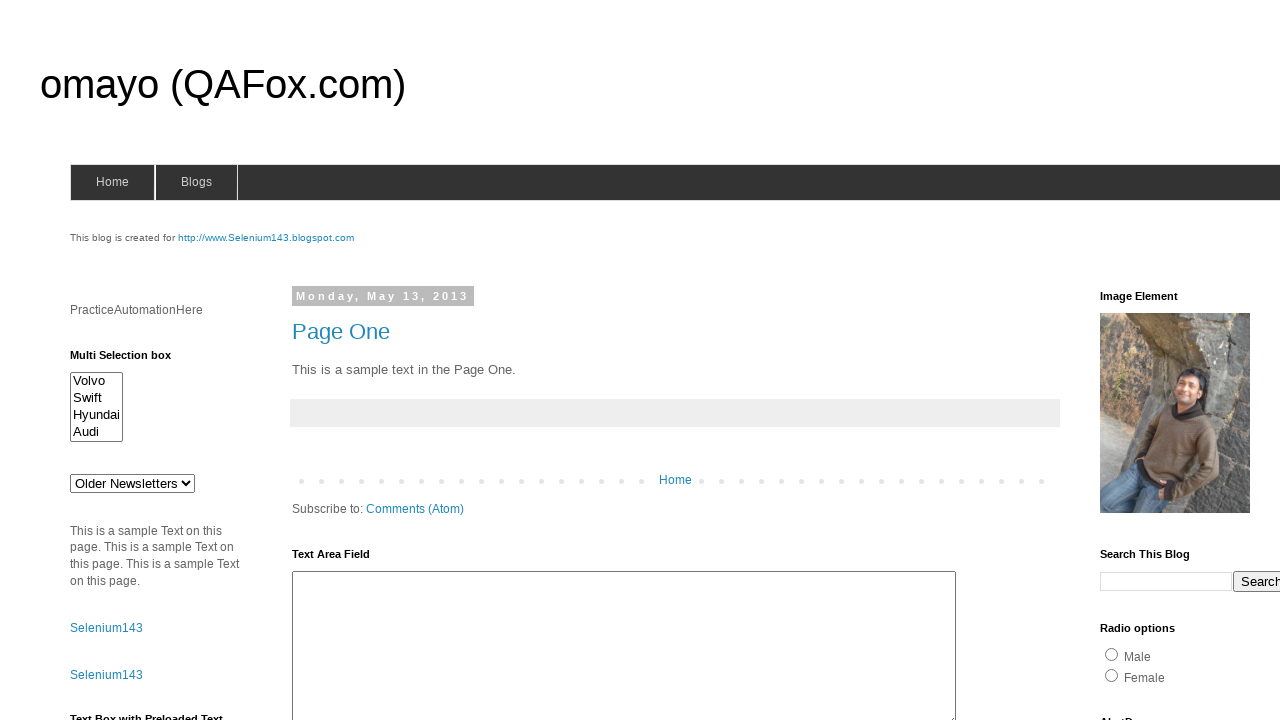

Clicked link to open a popup window on omayo.blogspot.com at (132, 360) on xpath=//a[.='Open a popup window']
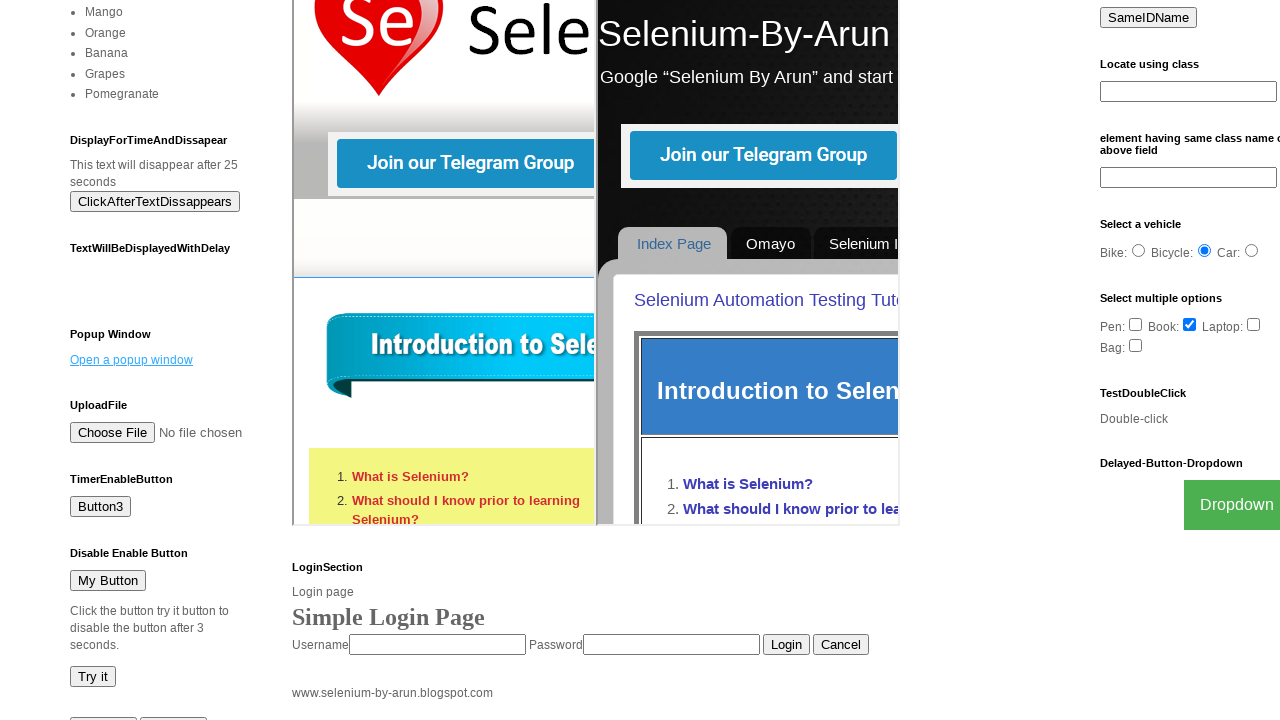

Waited 2 seconds for popup window to open
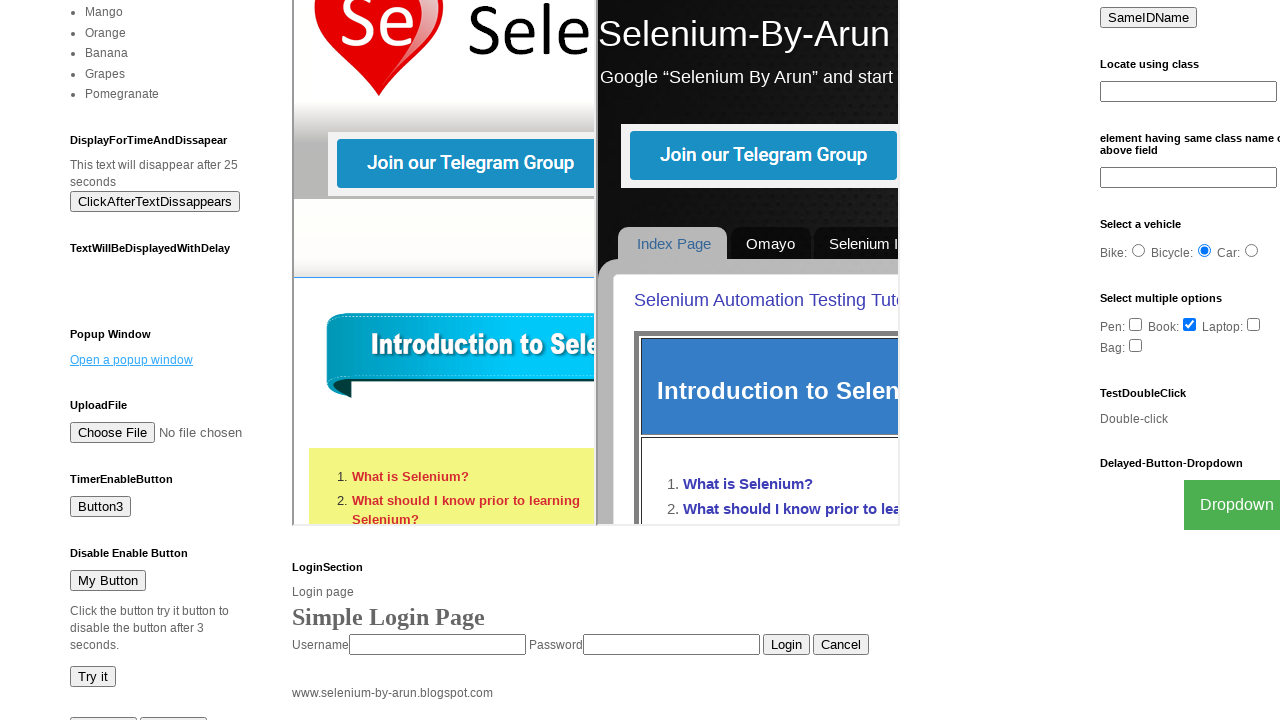

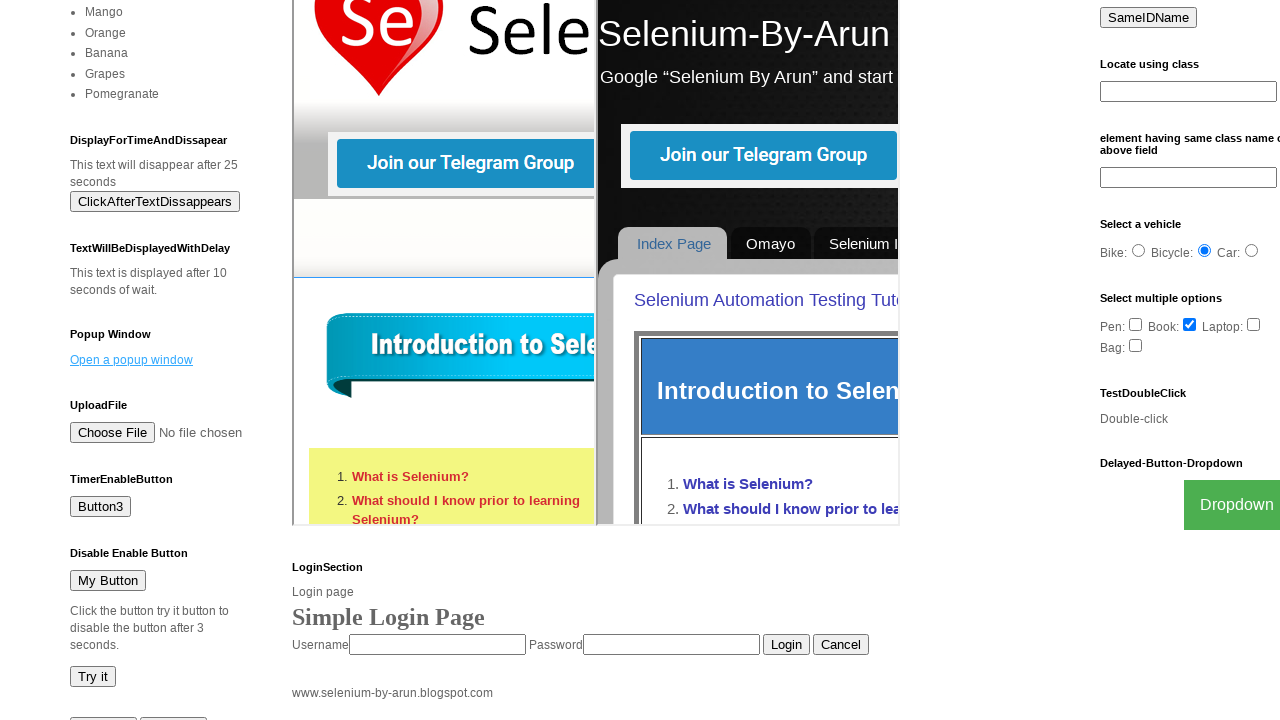